Tests JavaScript prompt alert handling by clicking a button to trigger a prompt, entering text into the prompt, and accepting it

Starting URL: https://demoqa.com/alerts

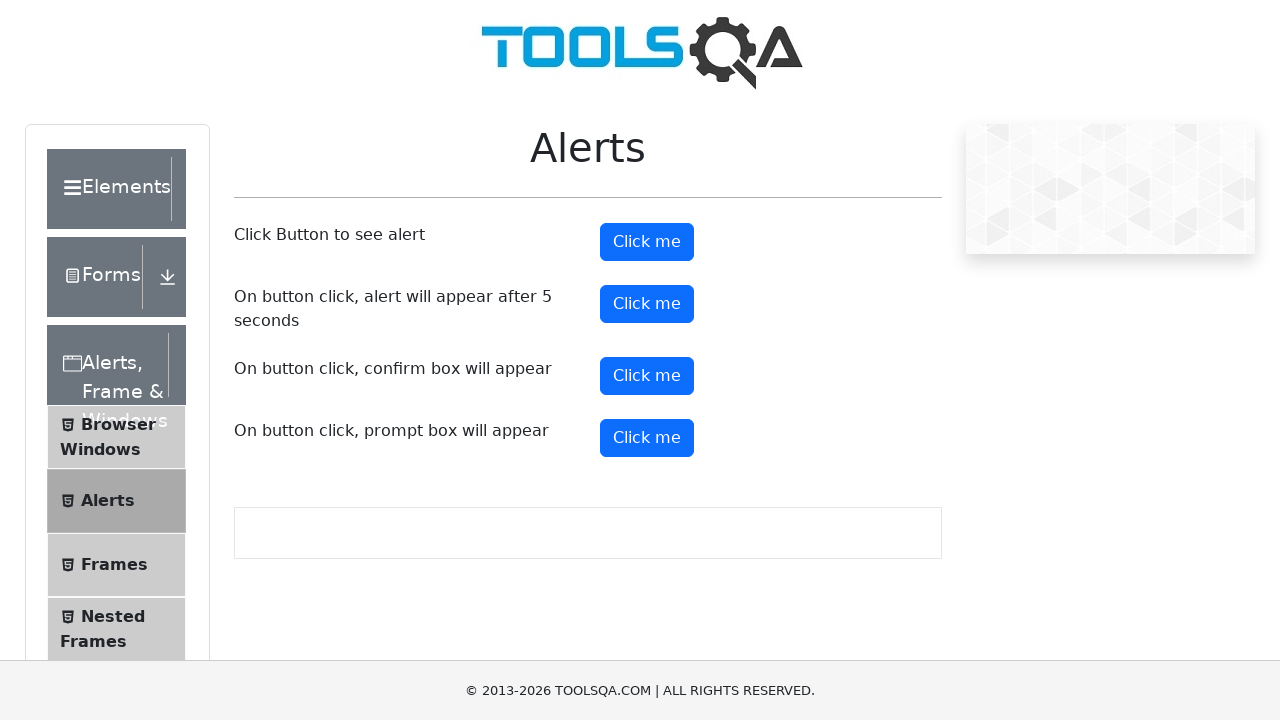

Set up dialog handler to accept prompt with text 'KTCTC'
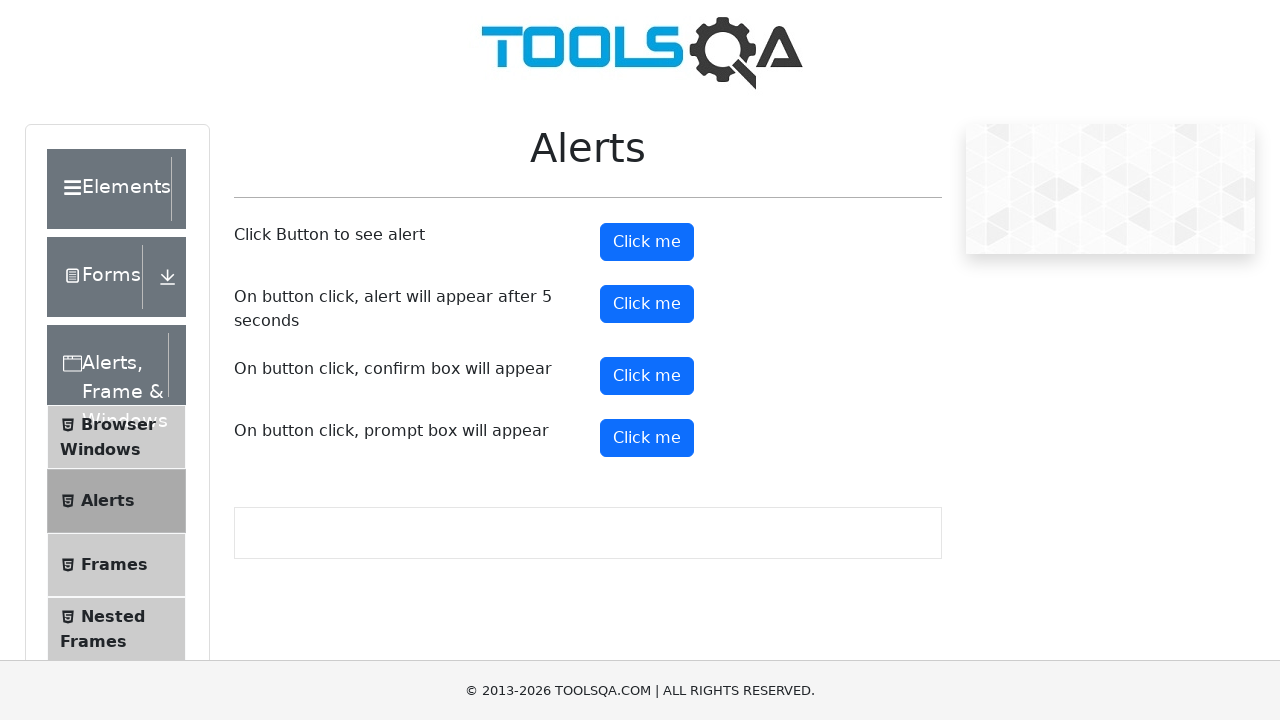

Clicked prompt button to trigger JavaScript prompt alert at (647, 438) on #promtButton
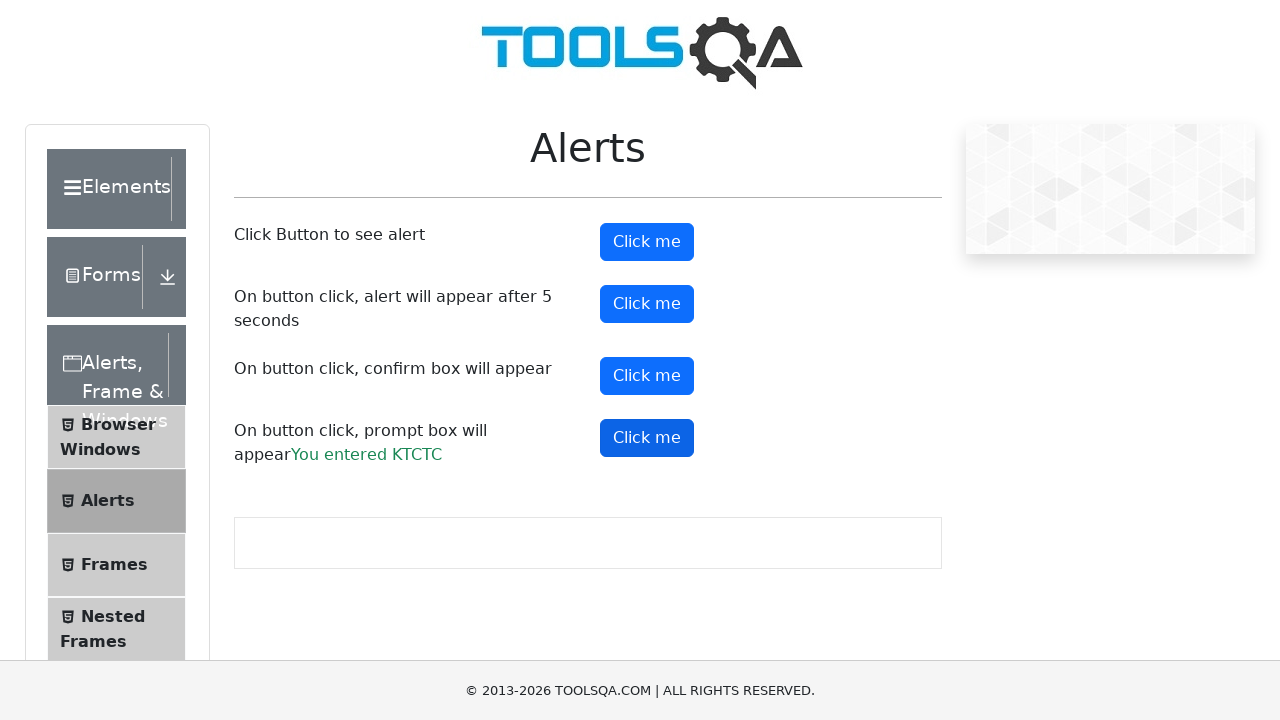

Prompt result element appeared on page after accepting prompt
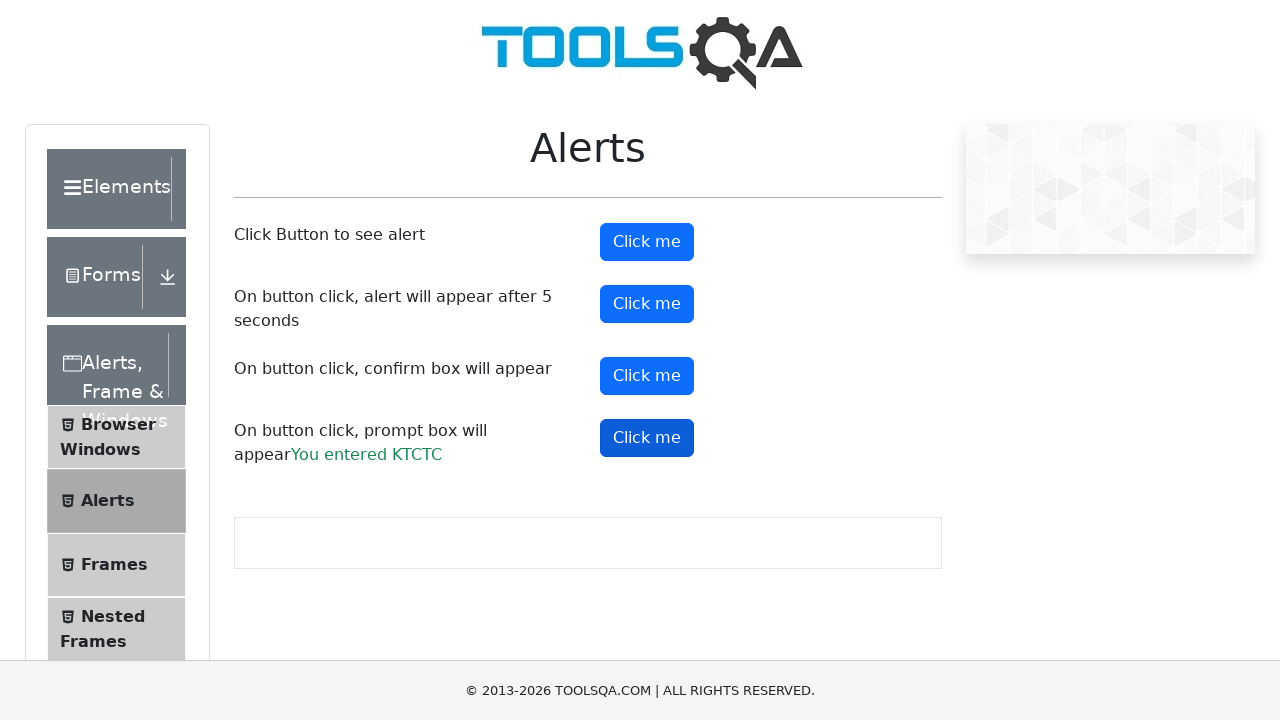

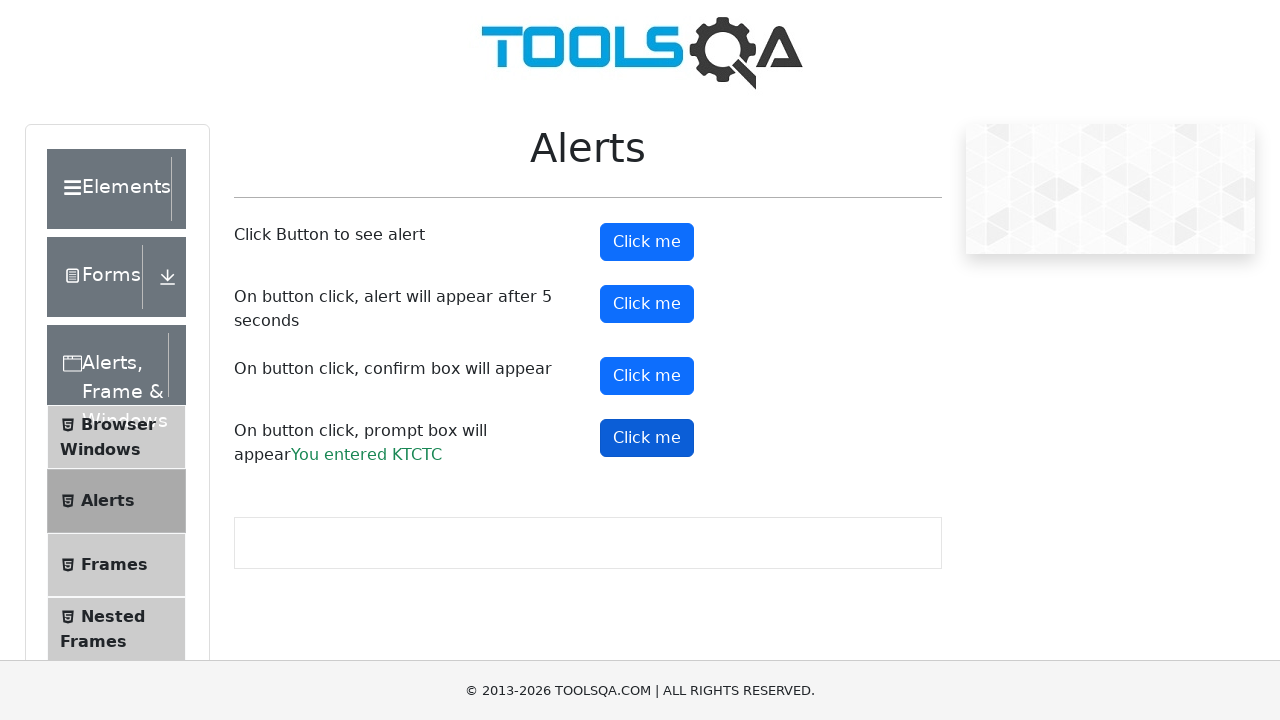